Tests that an unsaved change to an employee's name doesn't persist when switching between employees

Starting URL: https://devmountain-qa.github.io/employee-manager/1.2_Version/index.html

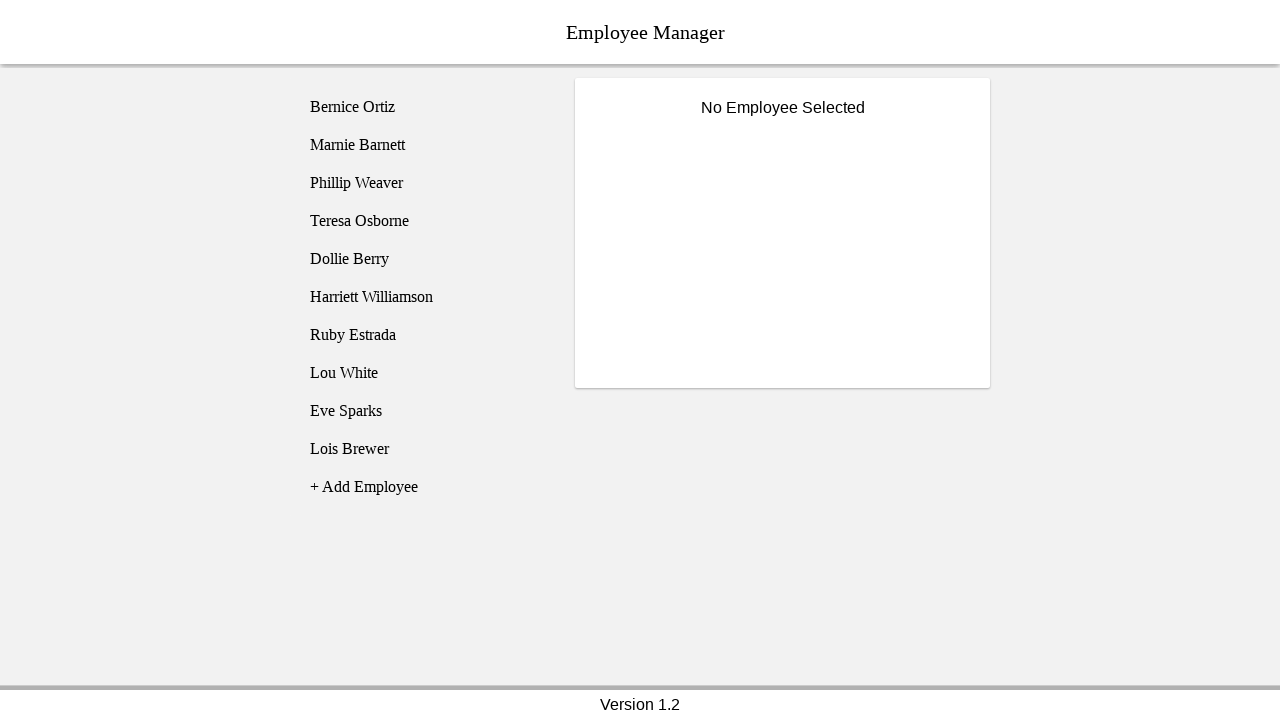

Clicked on Bernice Ortiz employee at (425, 107) on [name='employee1']
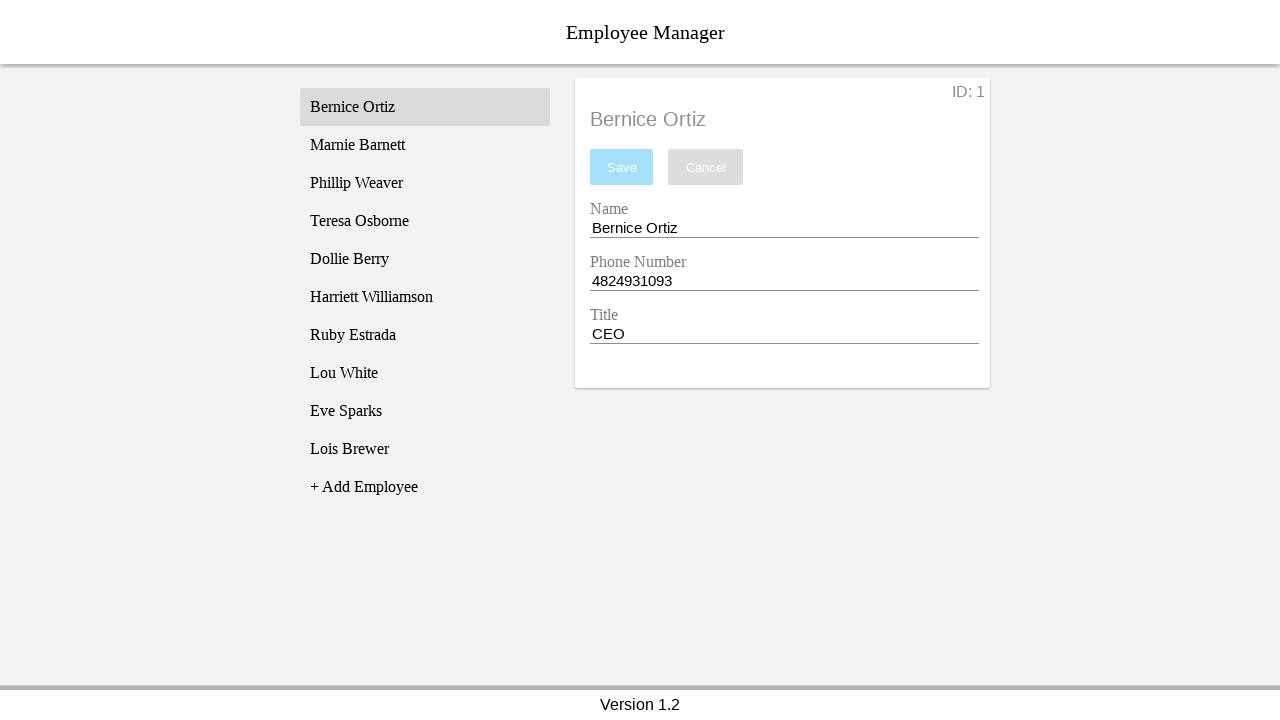

Name input field became visible
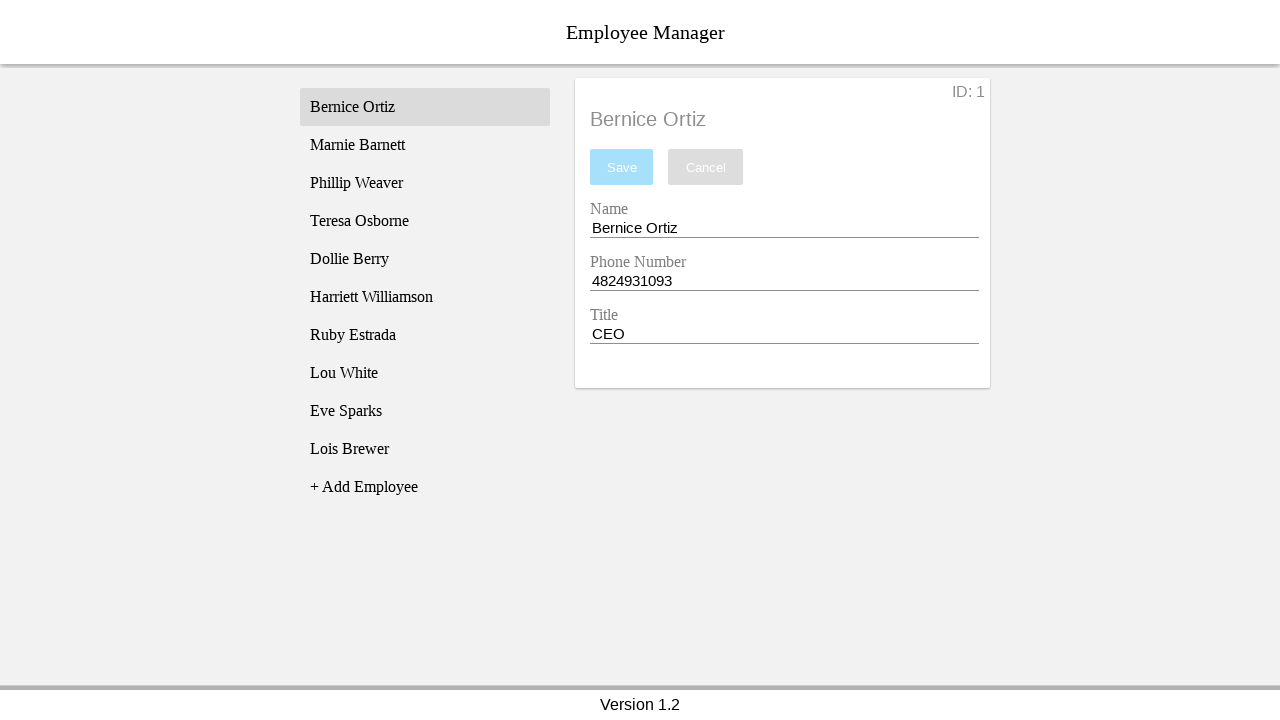

Filled name input with 'Test Name' without saving on [name='nameEntry']
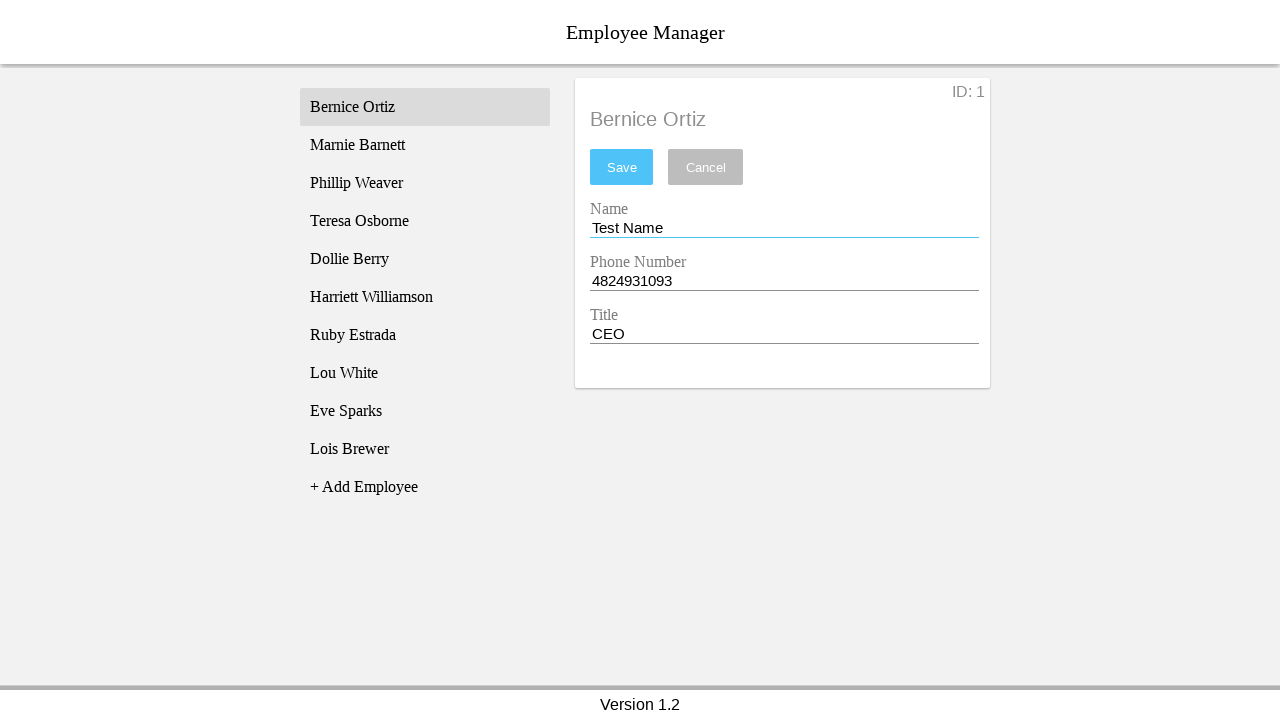

Clicked on Phillip Weaver employee to switch away at (425, 183) on [name='employee3']
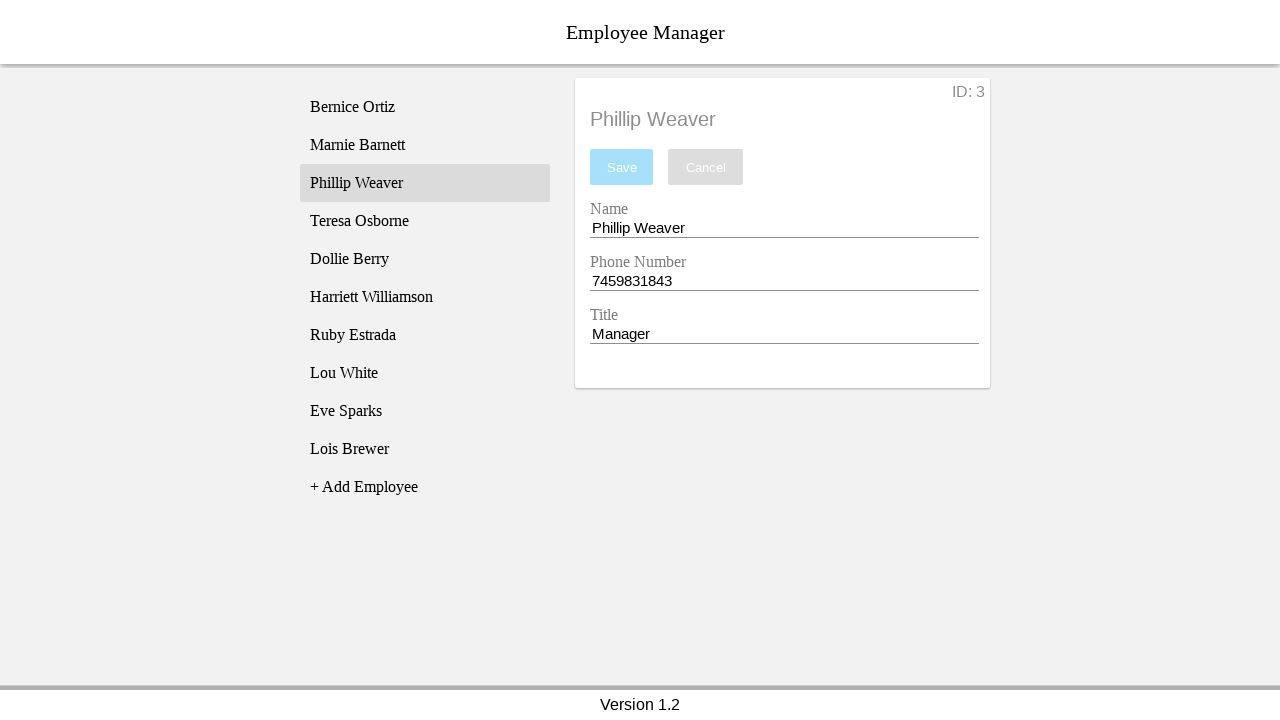

Phillip Weaver's name displayed in employee title
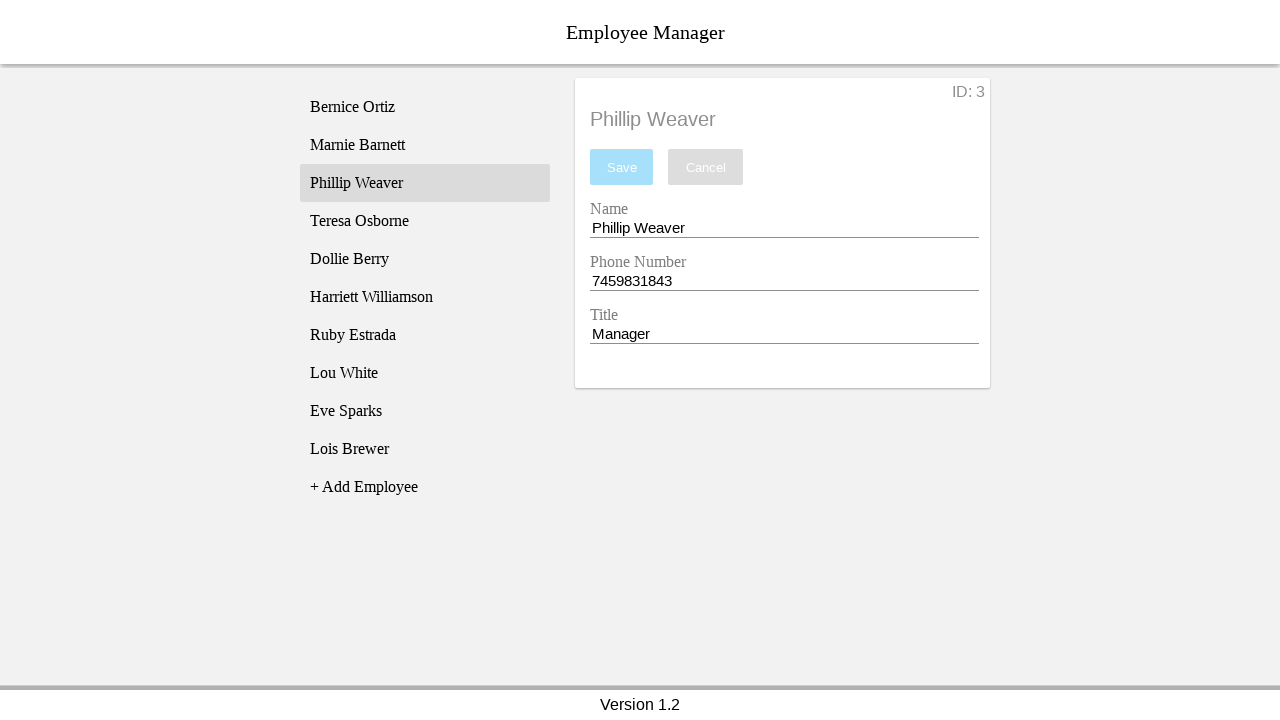

Clicked back on Bernice Ortiz employee at (425, 107) on [name='employee1']
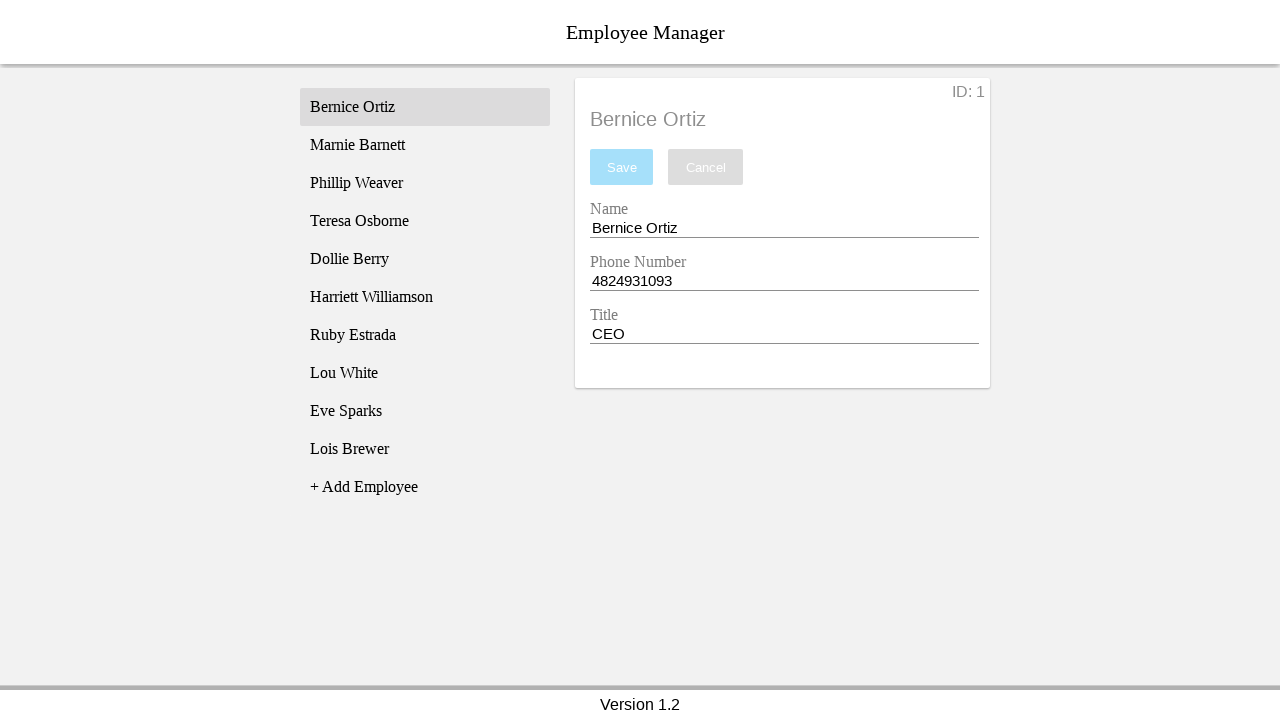

Verified unsaved change did not persist - Bernice's original name displays
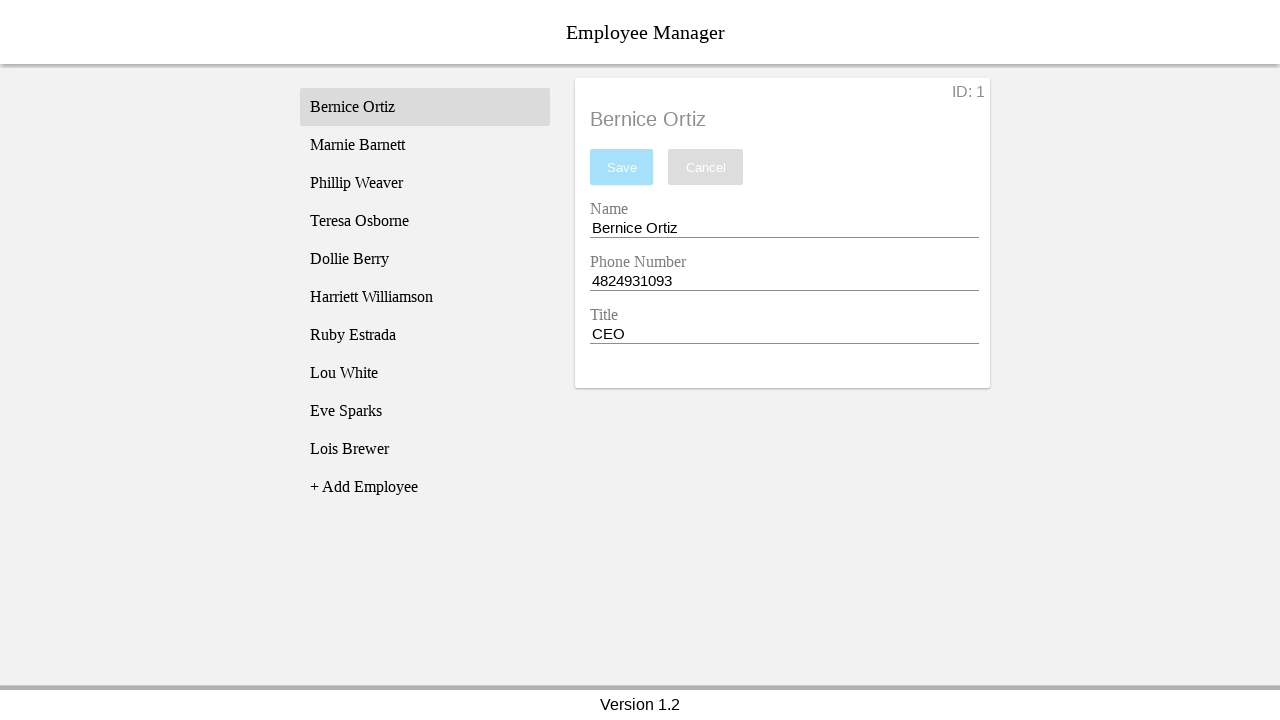

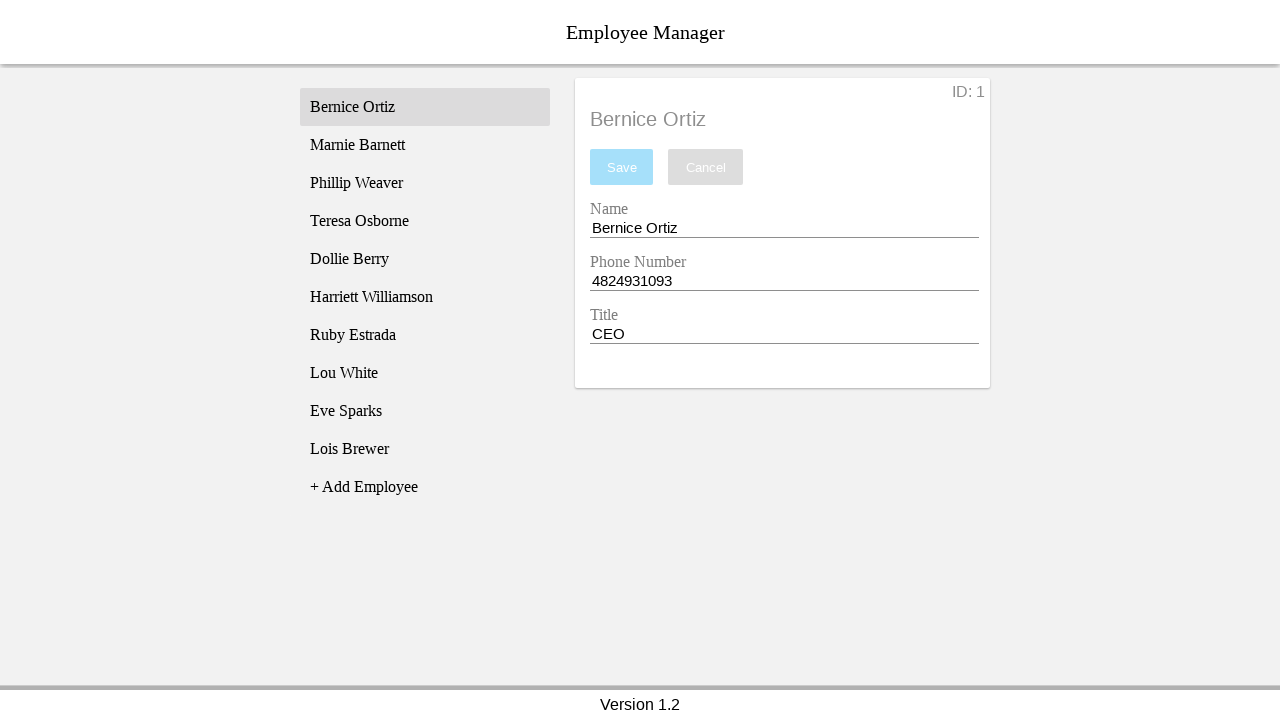